Tests window handling by clicking a link that opens a new window, switching to the new window, and verifying the new window content.

Starting URL: https://the-internet.herokuapp.com/windows

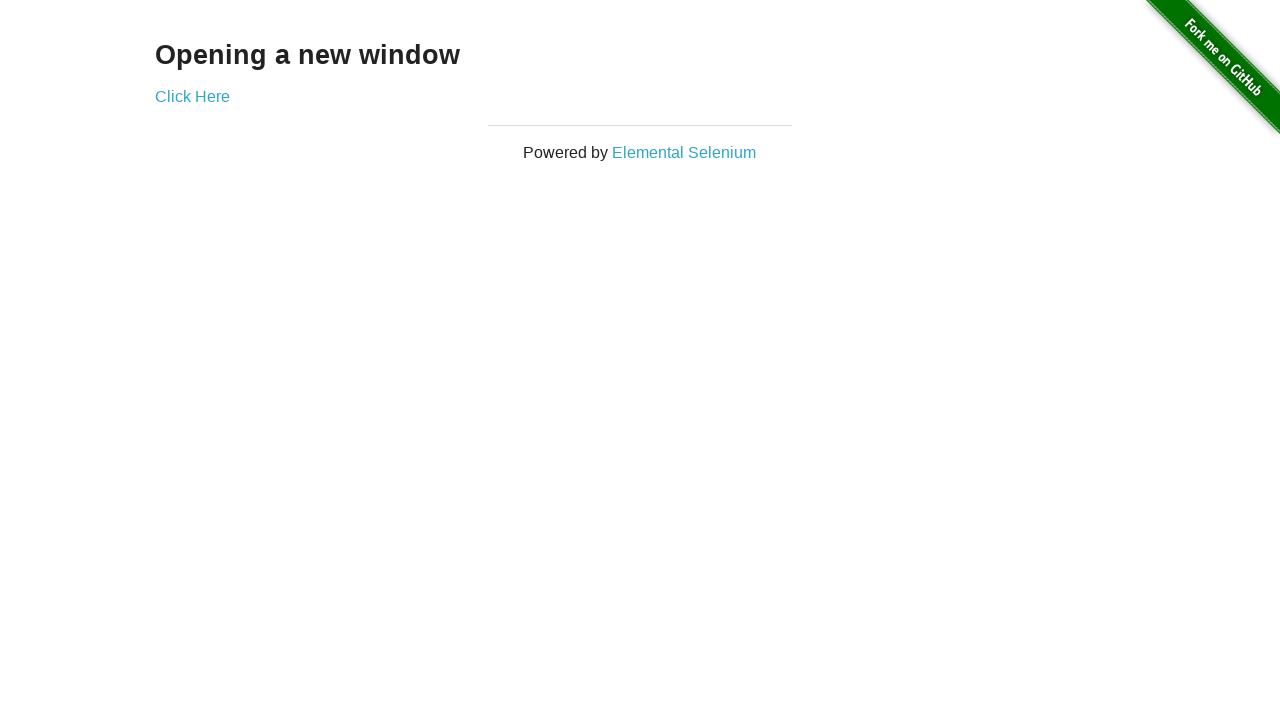

Clicked 'Click Here' link to open new window at (192, 96) on text=Click Here
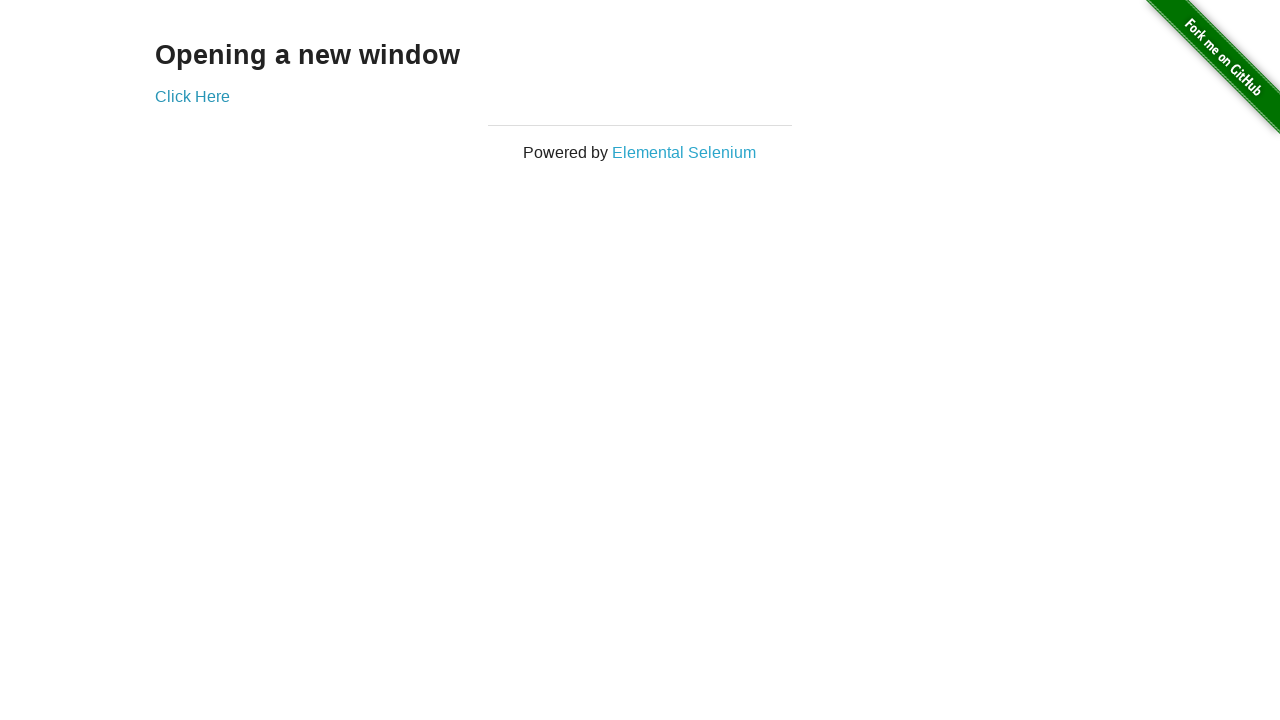

New window opened and captured
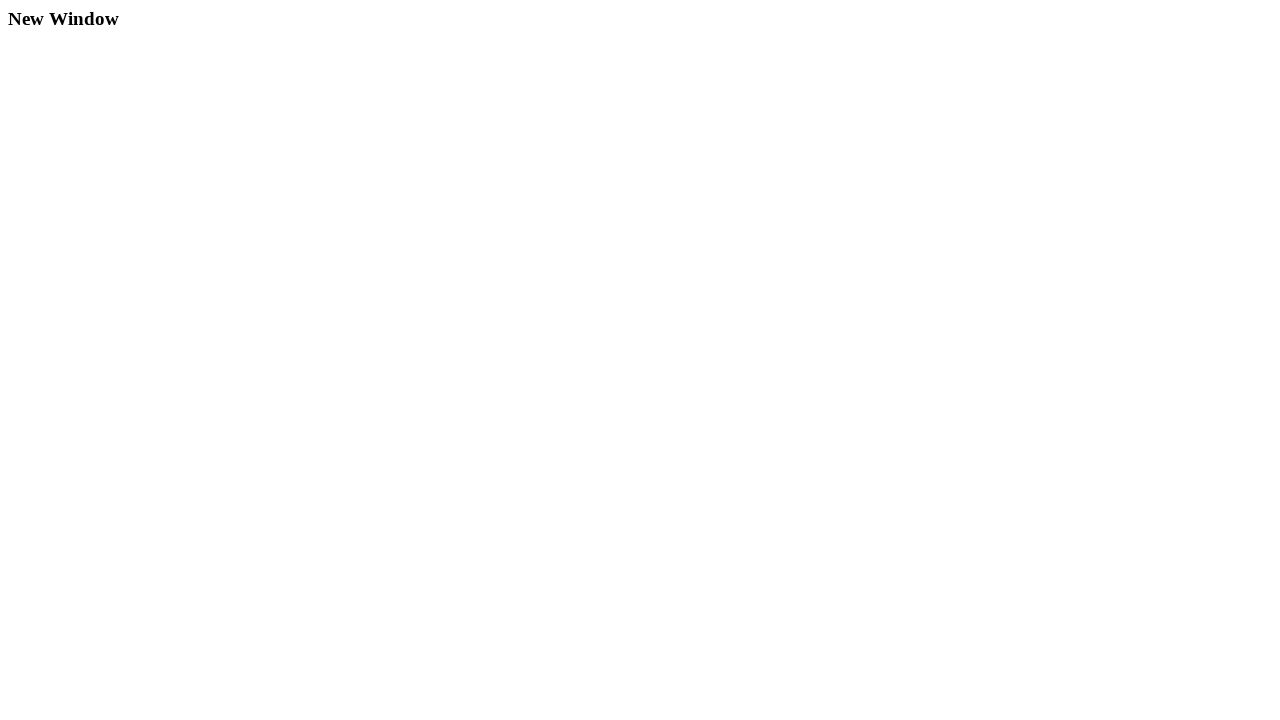

New window loaded and verified 'New Window' heading present
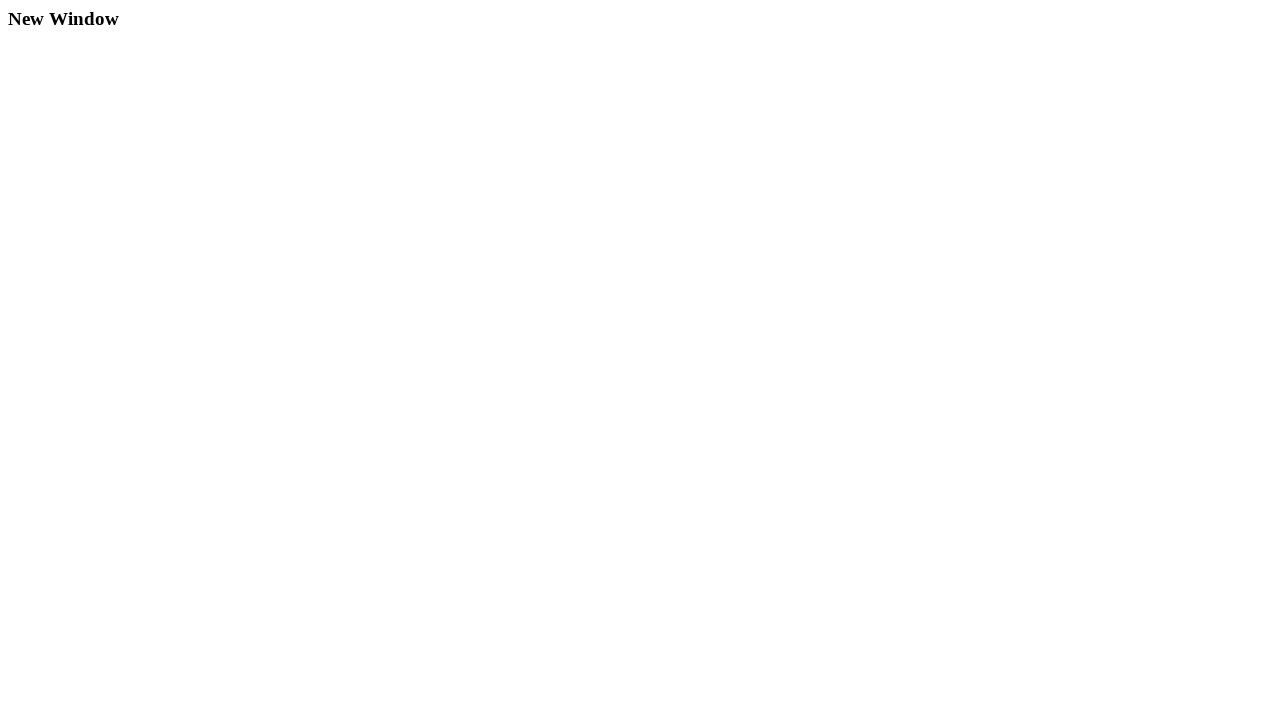

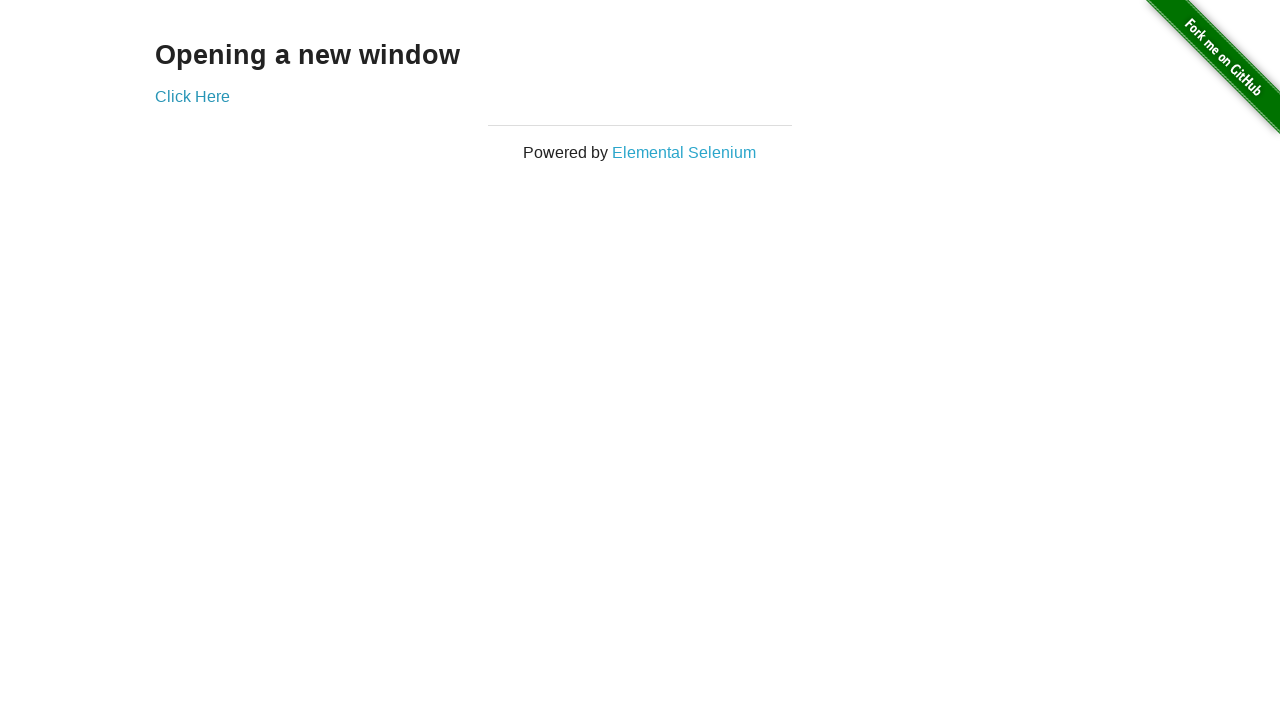